Tests that edits are saved when the input loses focus (blur event)

Starting URL: https://demo.playwright.dev/todomvc

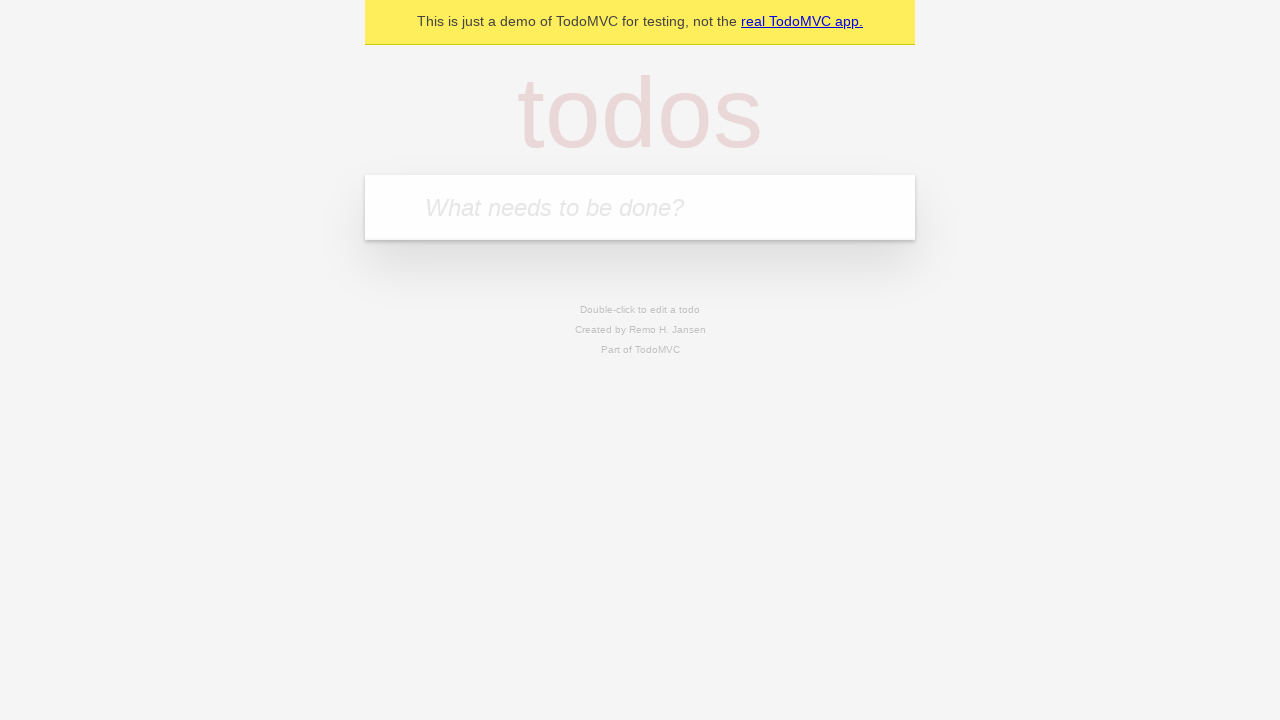

Filled new todo input with 'buy some cheese' on internal:attr=[placeholder="What needs to be done?"i]
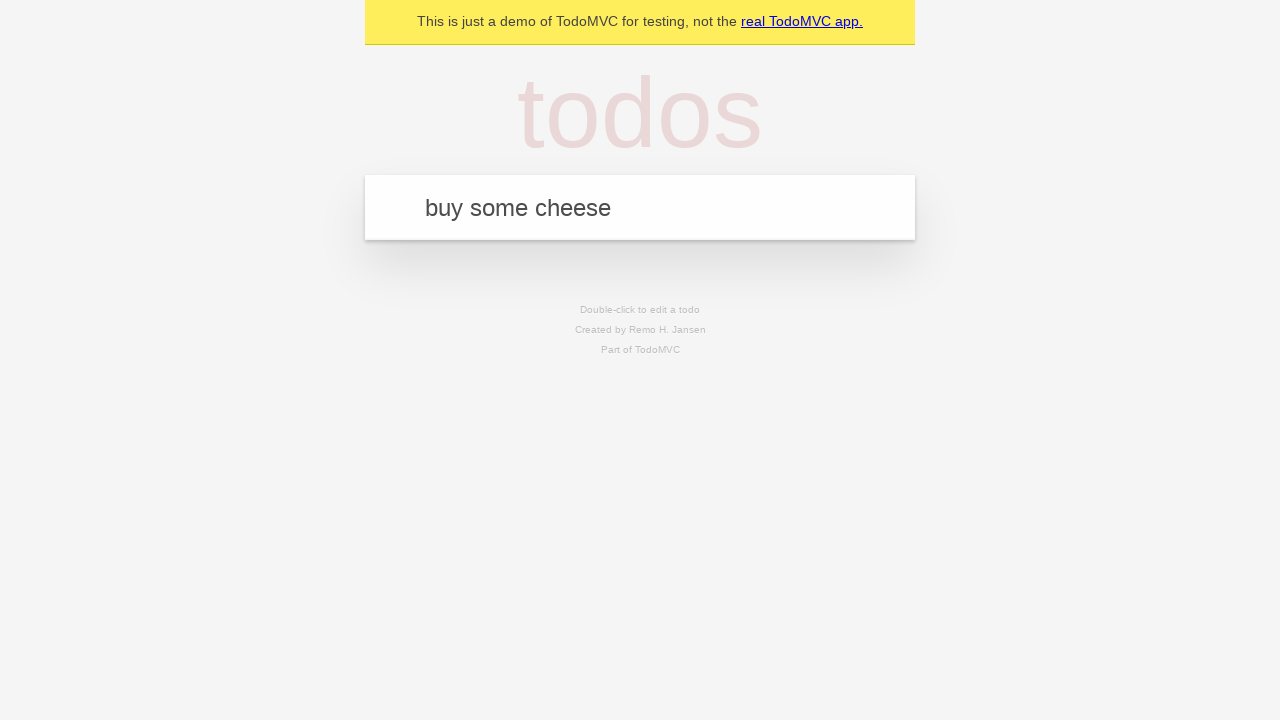

Pressed Enter to add todo 'buy some cheese' on internal:attr=[placeholder="What needs to be done?"i]
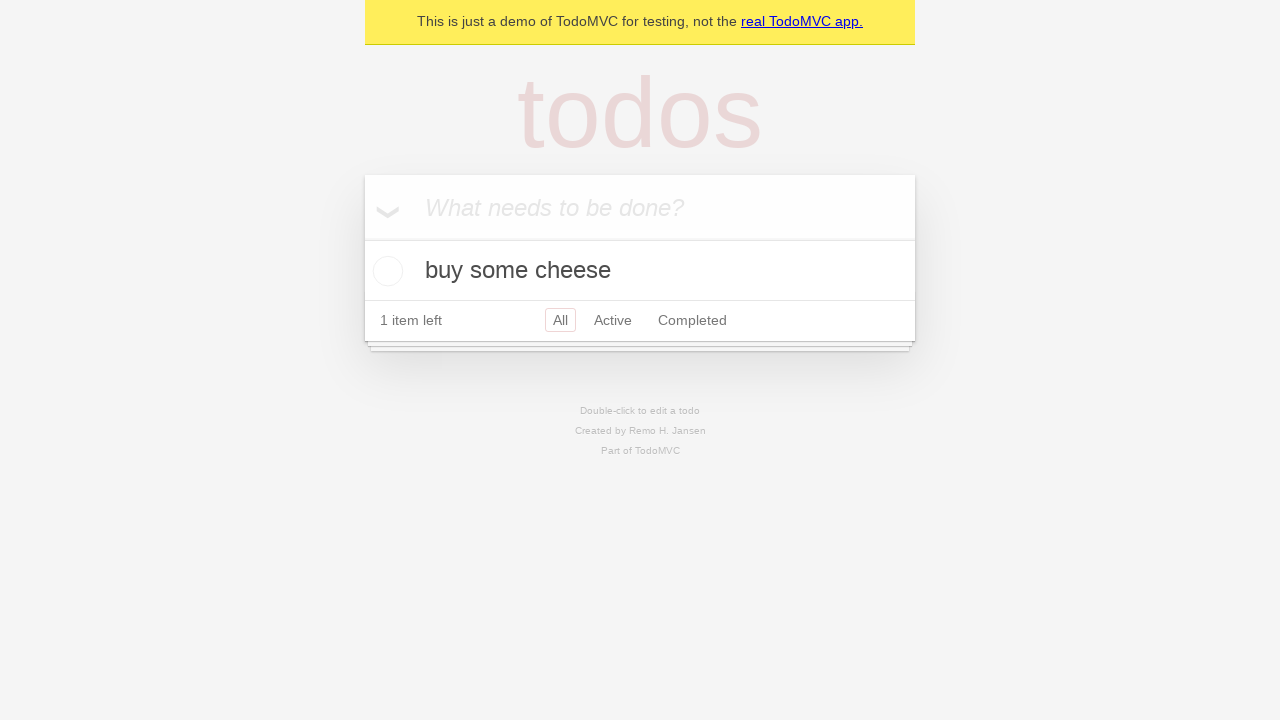

Filled new todo input with 'feed the cat' on internal:attr=[placeholder="What needs to be done?"i]
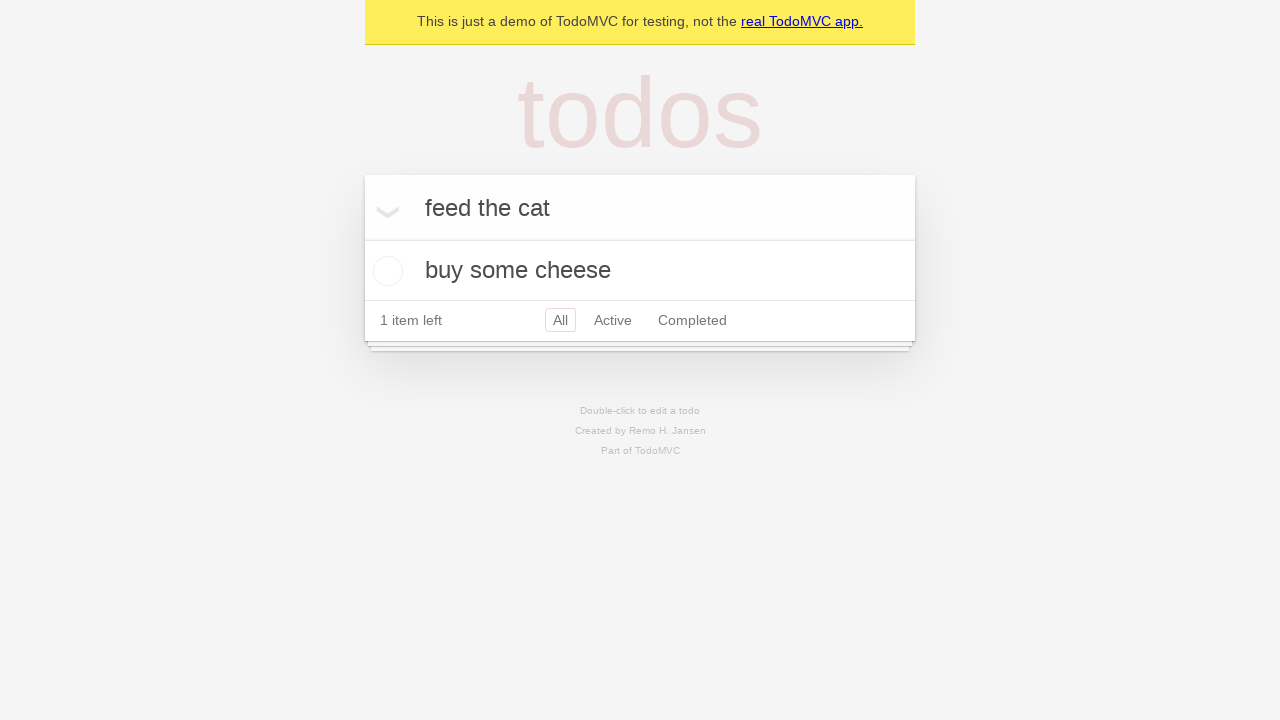

Pressed Enter to add todo 'feed the cat' on internal:attr=[placeholder="What needs to be done?"i]
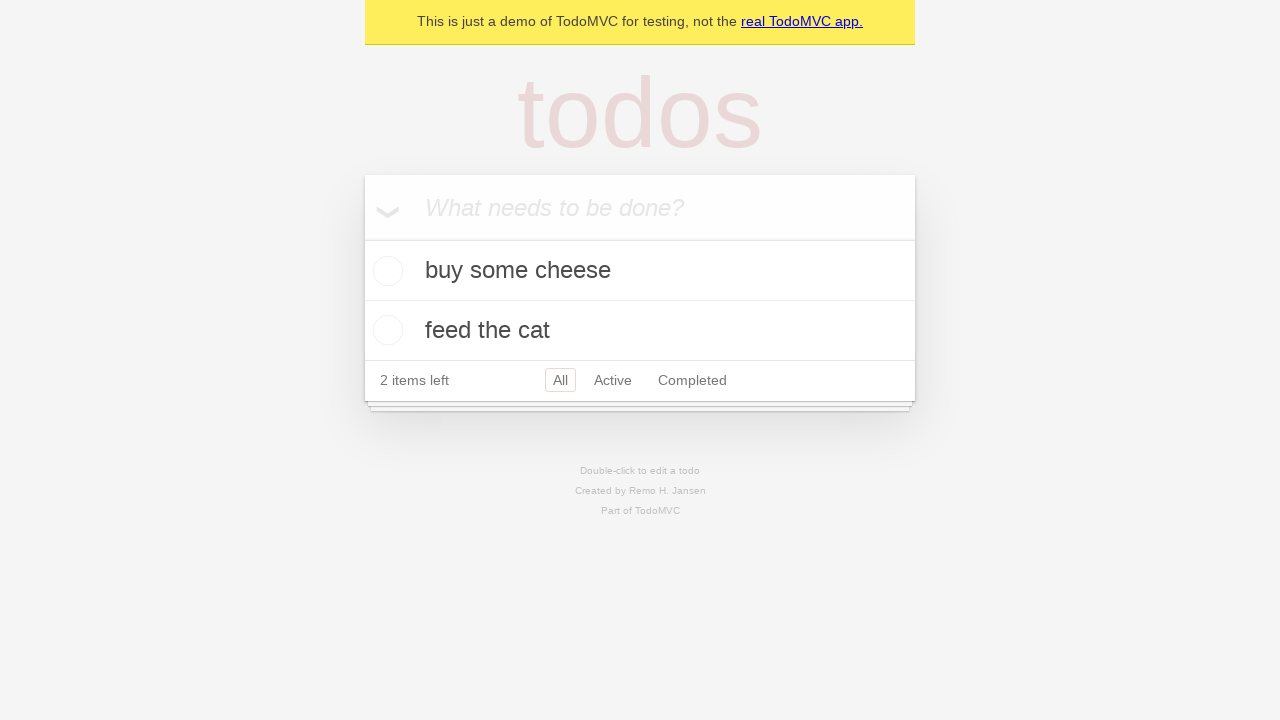

Filled new todo input with 'book a doctors appointment' on internal:attr=[placeholder="What needs to be done?"i]
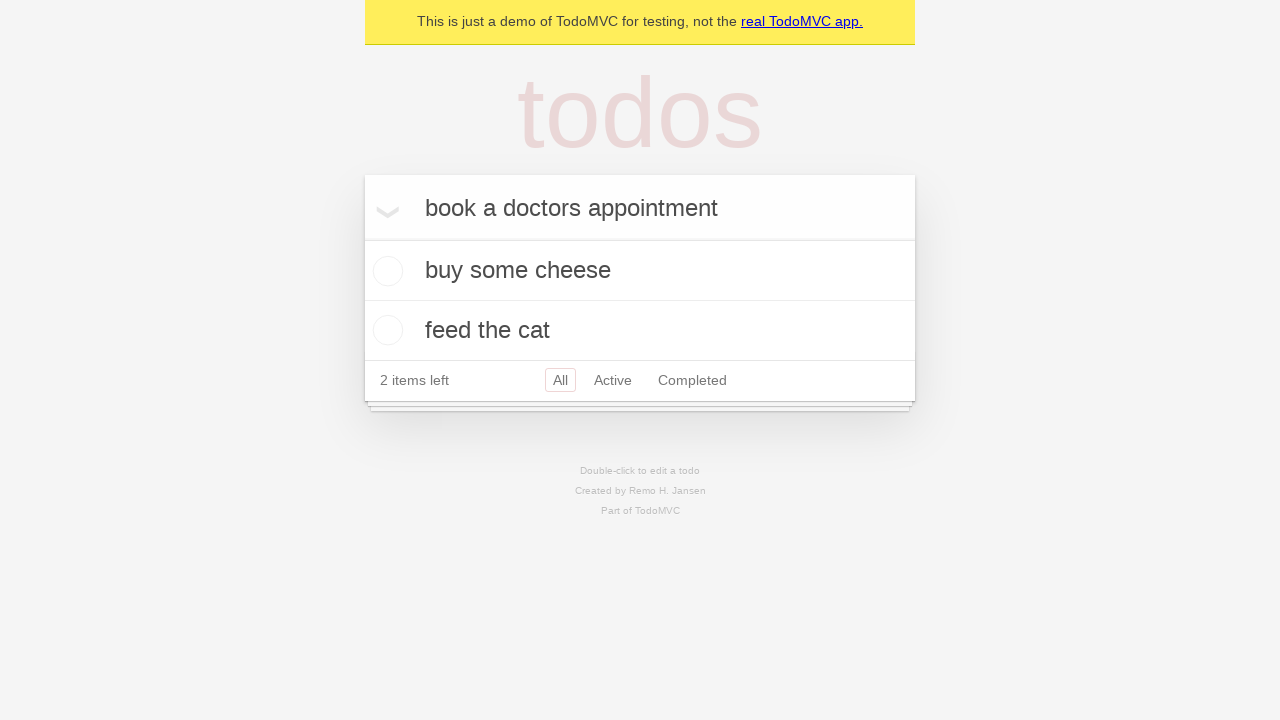

Pressed Enter to add todo 'book a doctors appointment' on internal:attr=[placeholder="What needs to be done?"i]
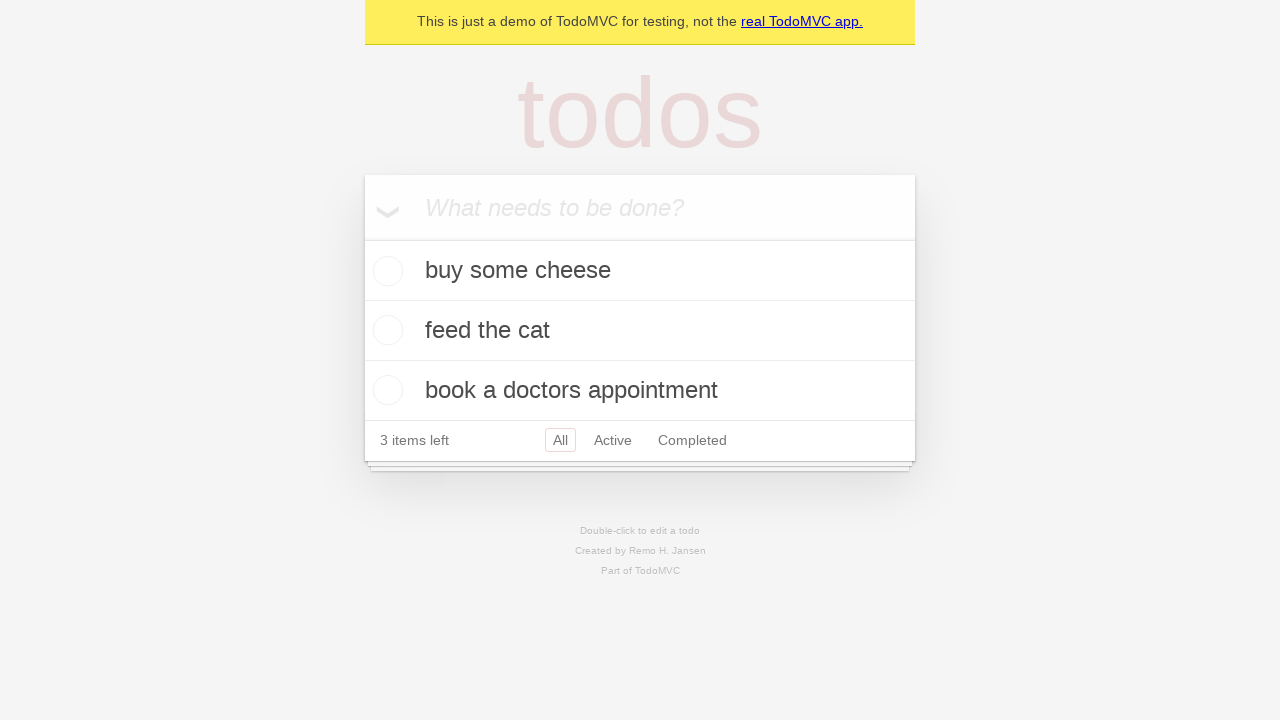

Waited for all 3 todos to be added to the list
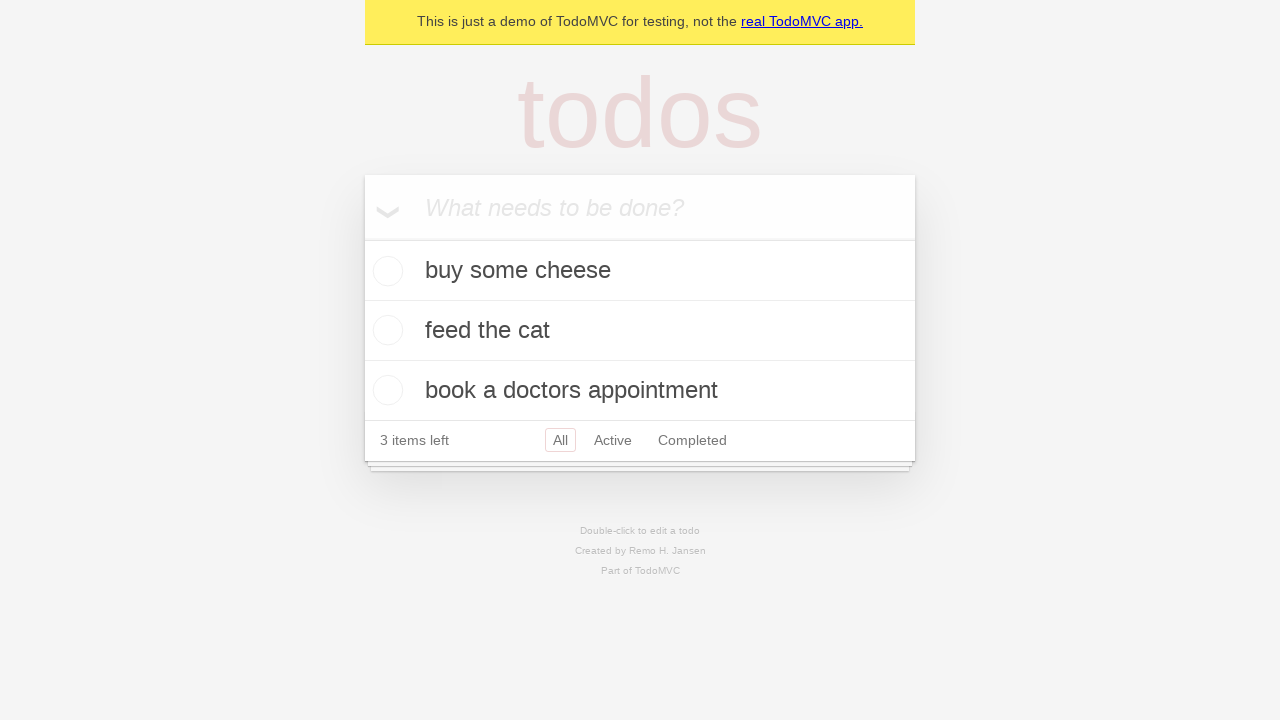

Double-clicked second todo item to enter edit mode at (640, 331) on internal:testid=[data-testid="todo-item"s] >> nth=1
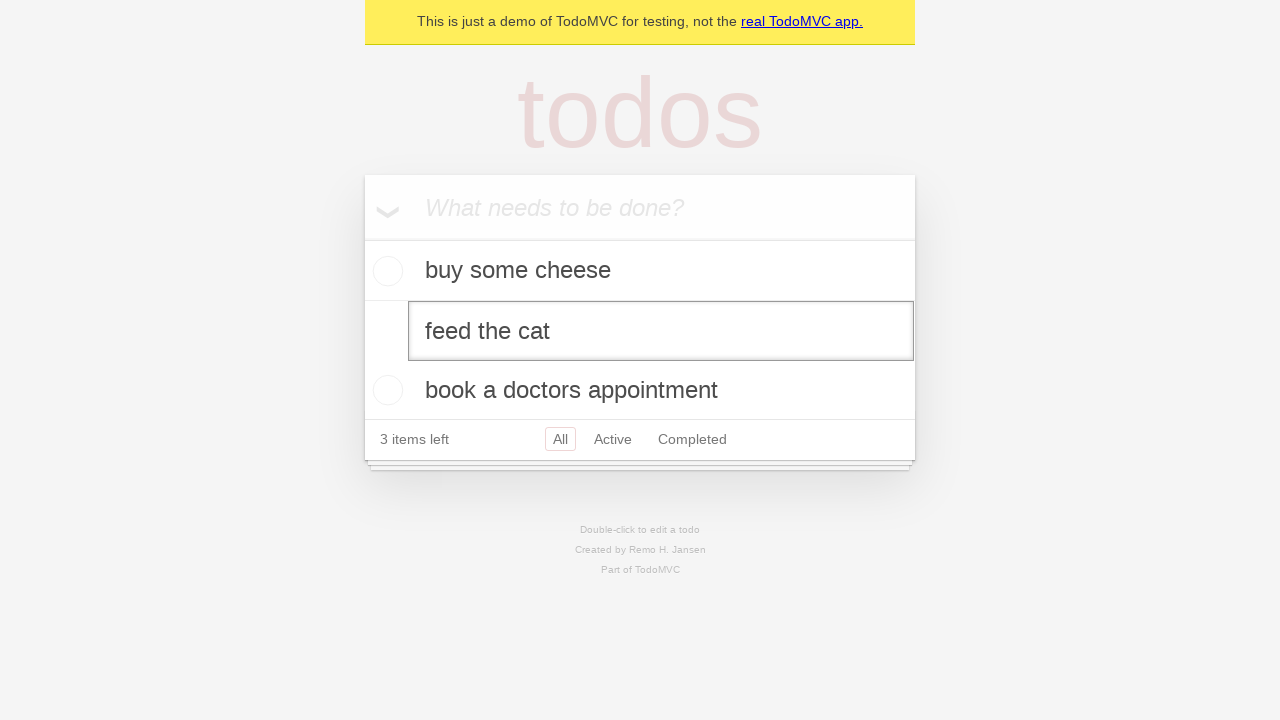

Filled edit input with 'buy some sausages' on internal:testid=[data-testid="todo-item"s] >> nth=1 >> internal:role=textbox[nam
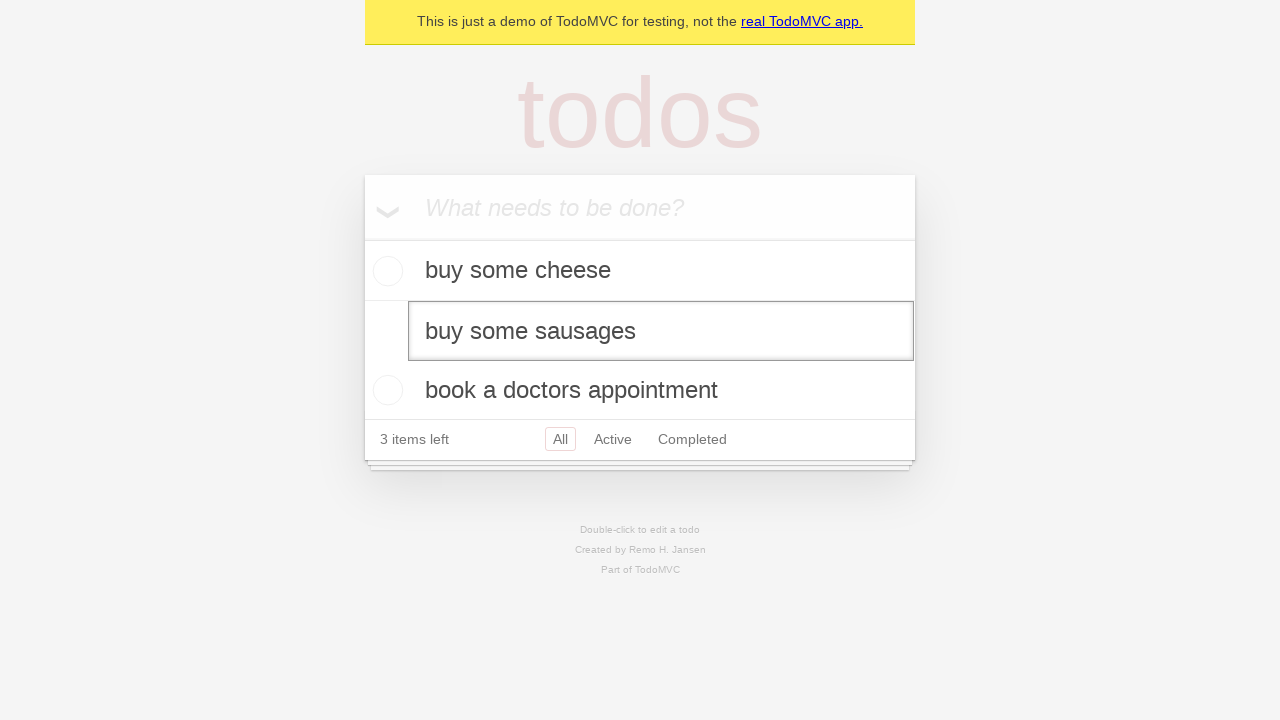

Dispatched blur event to trigger save on edited todo
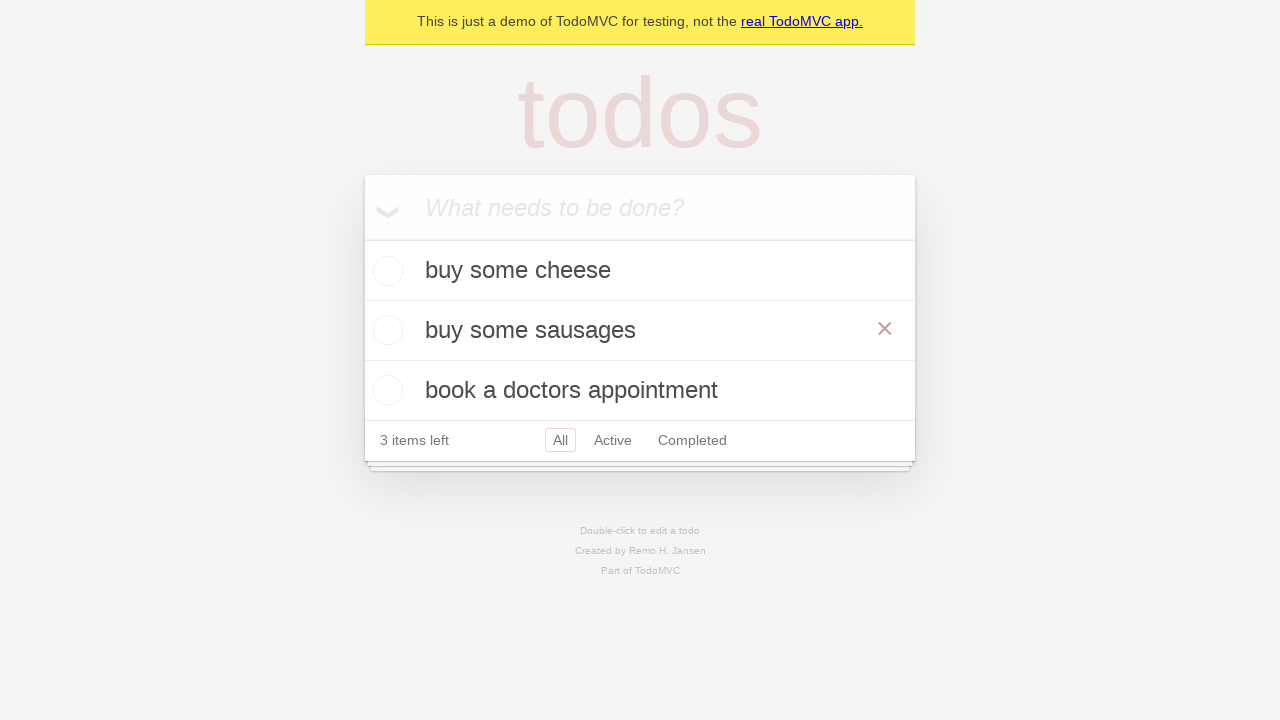

Waited 500ms for edit to be saved
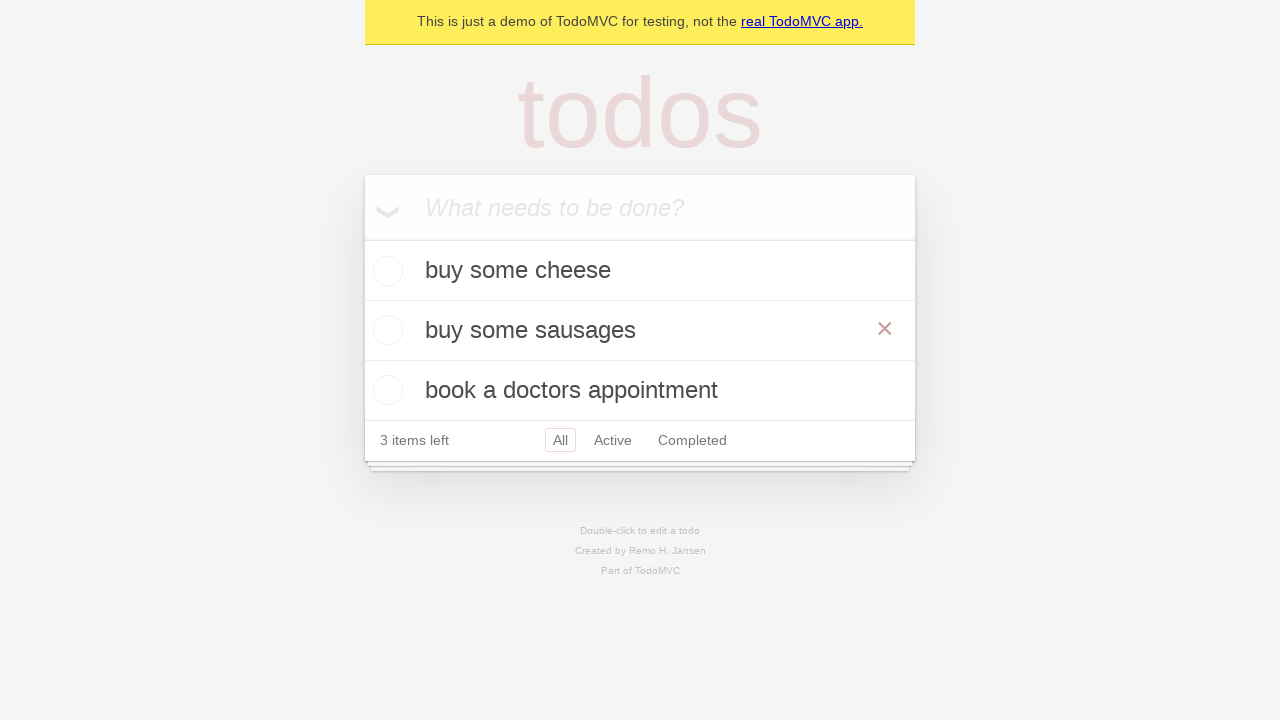

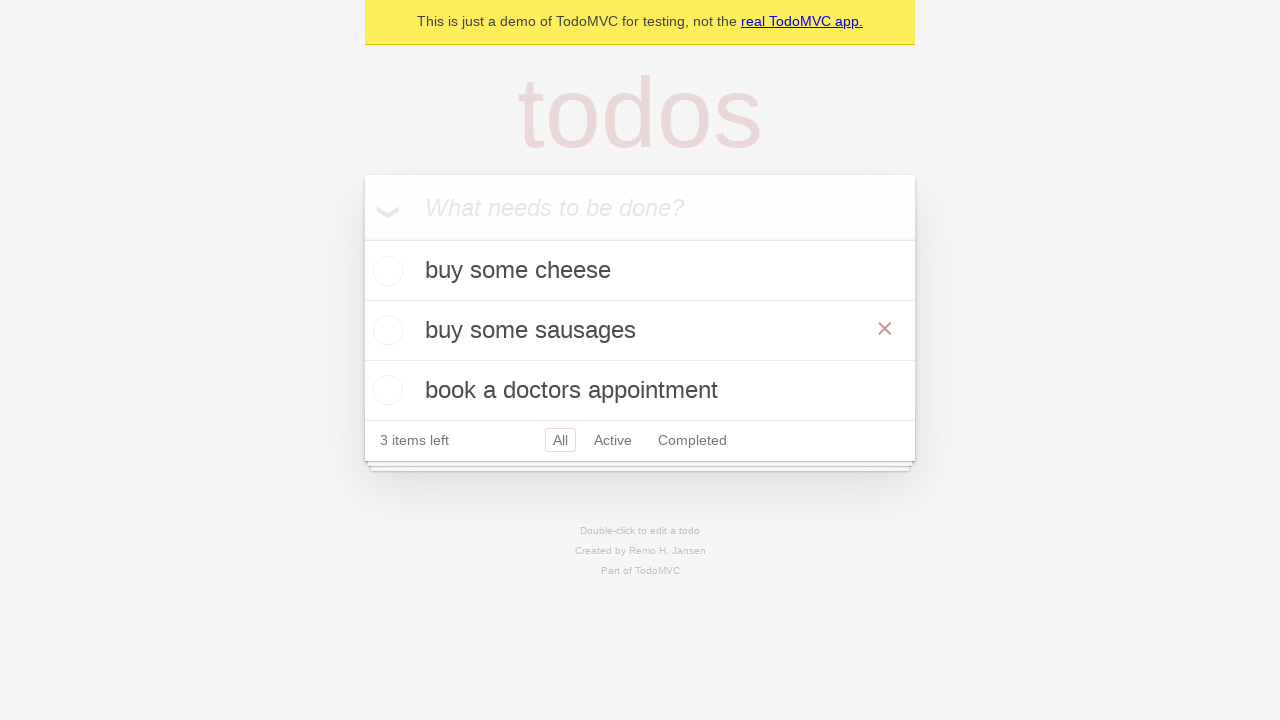